Verifies that an element with ID 'heading_1' exists and is visible on the locators example page

Starting URL: https://kristinek.github.io/site/examples/locators

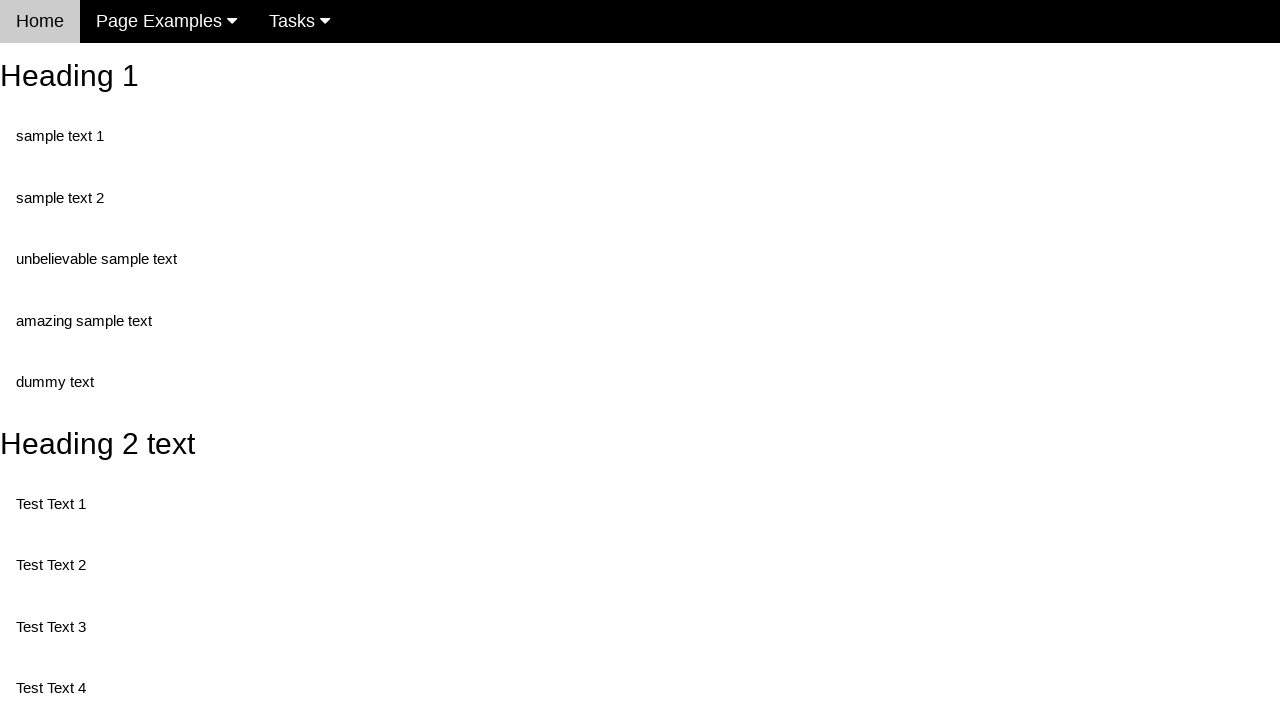

Navigated to locators example page
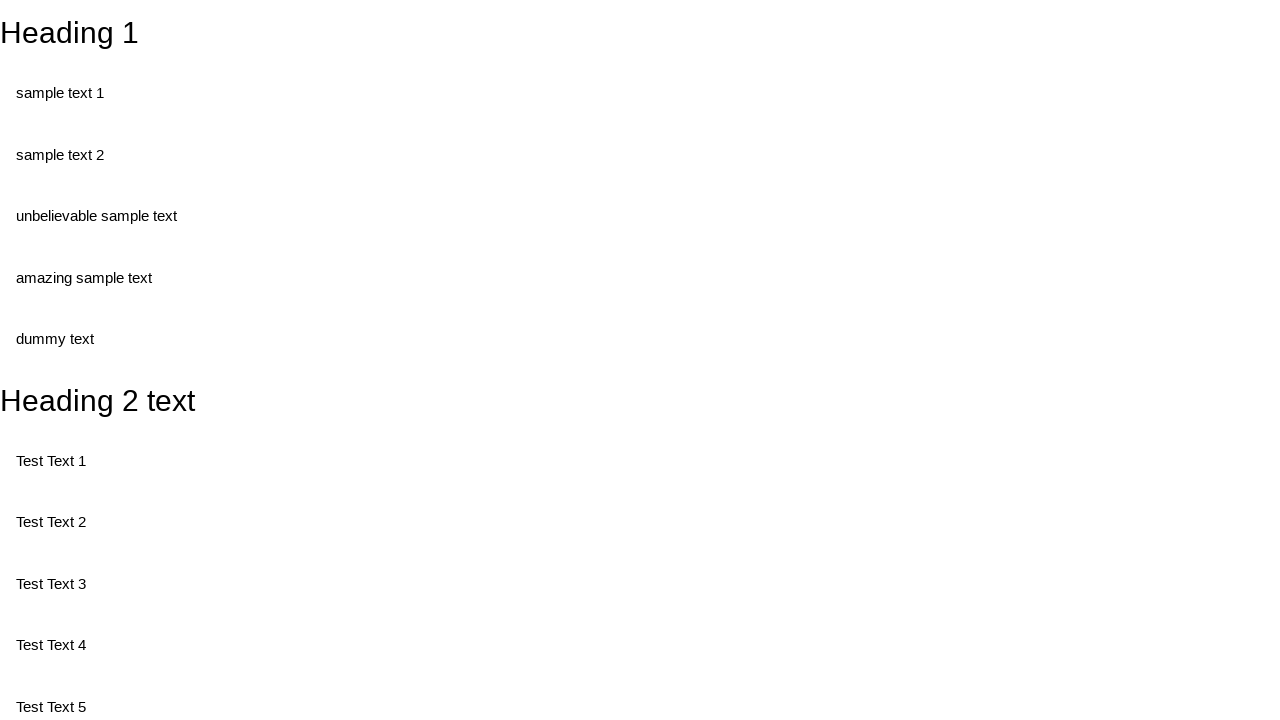

Waited for element with ID 'heading_1' to be present
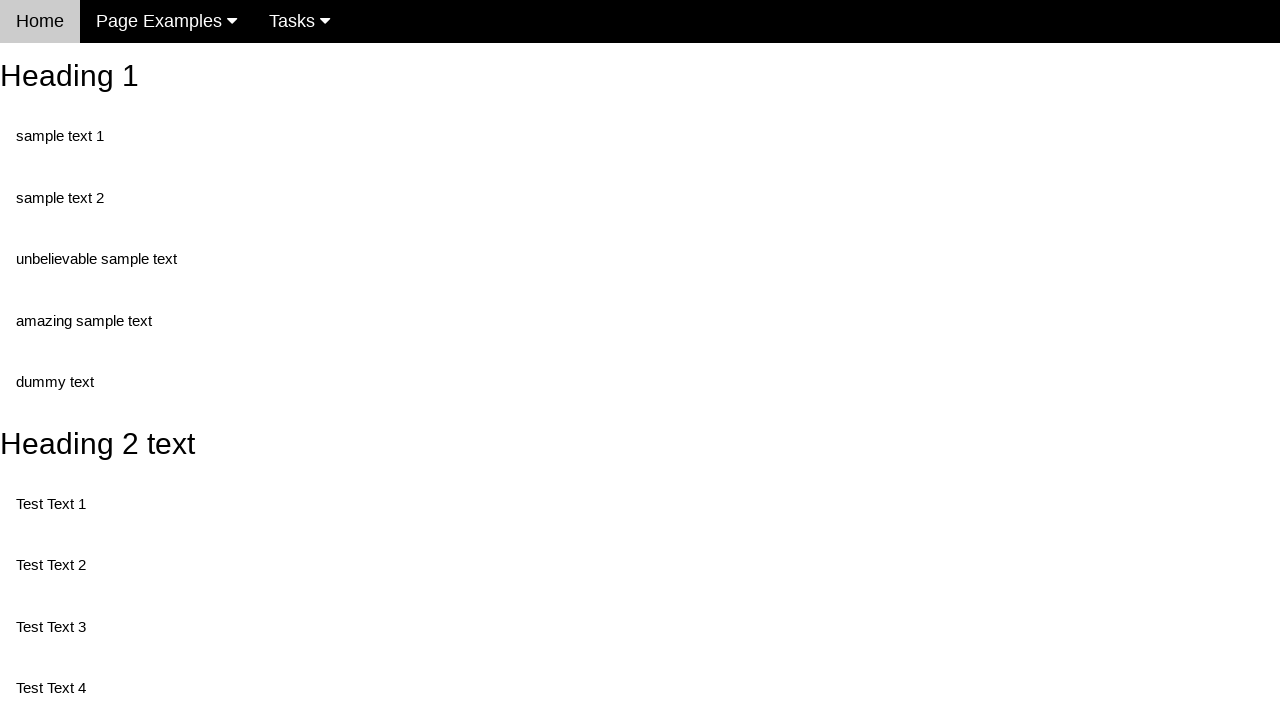

Verified that element with ID 'heading_1' is visible
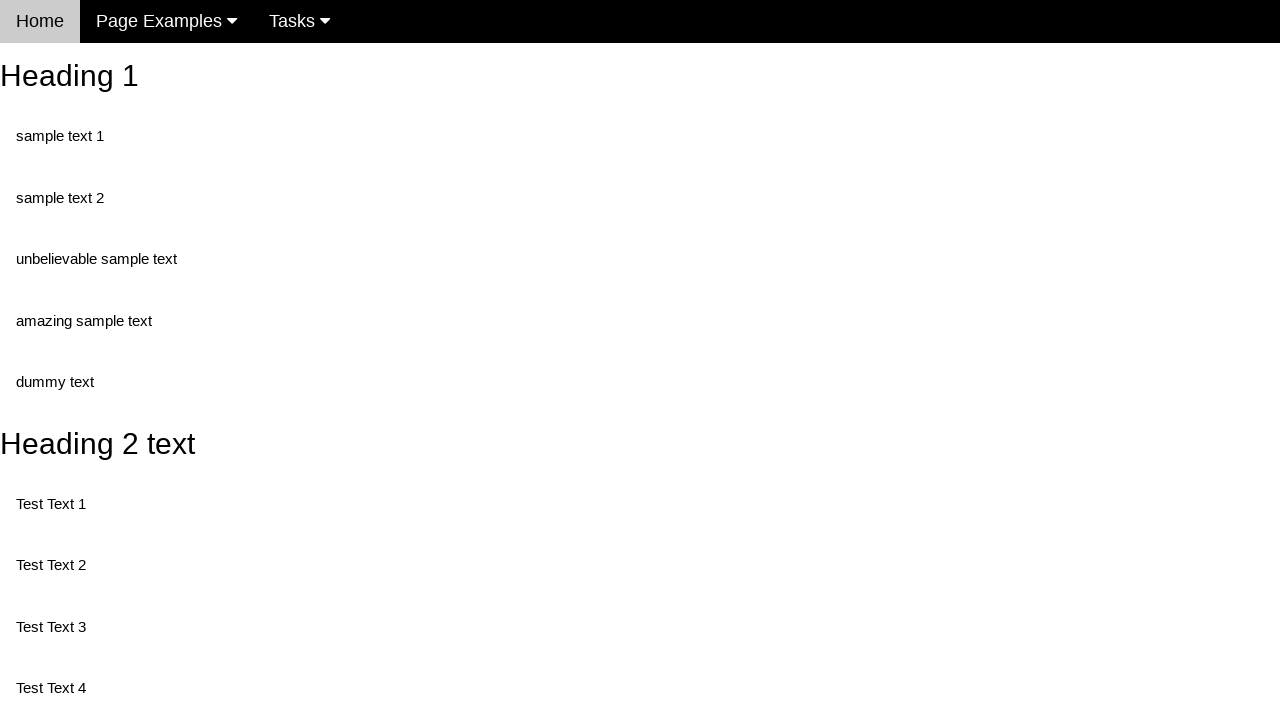

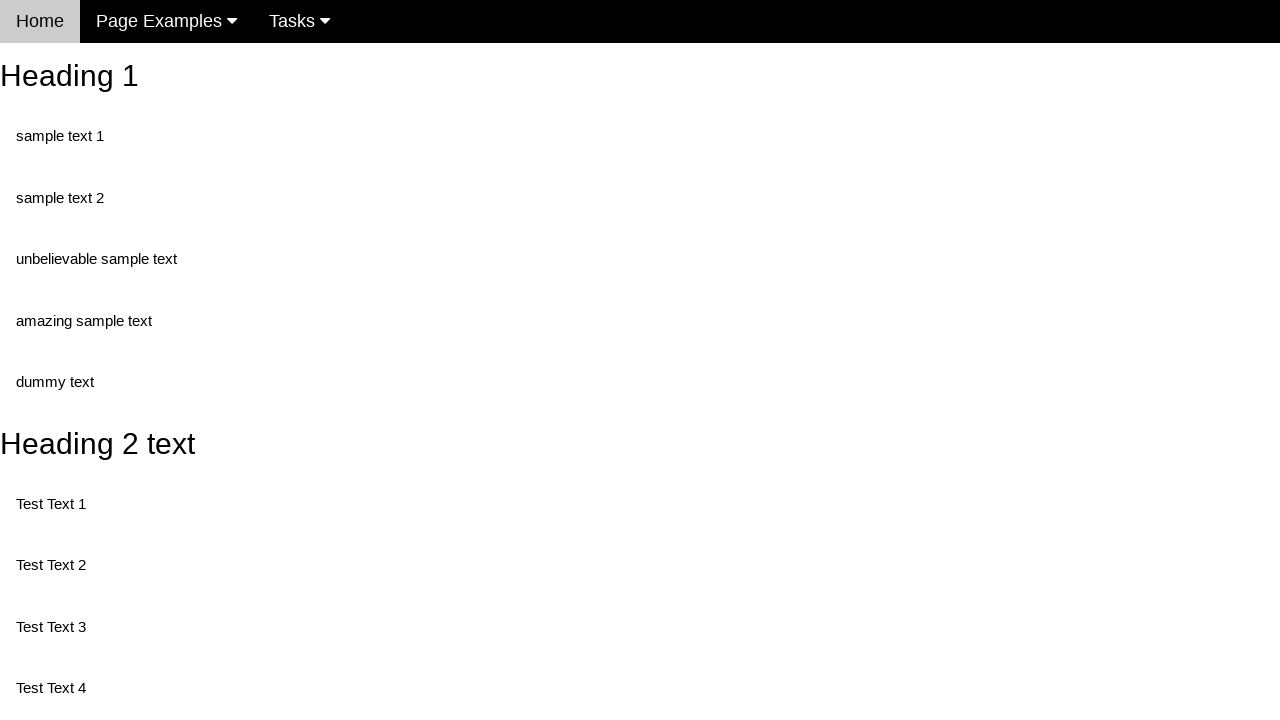